Tests navigation through EMI calculator website by clicking loan calculator dropdowns, navigating to different calculator pages, and returning to homepage via logo

Starting URL: https://emicalculator.net/

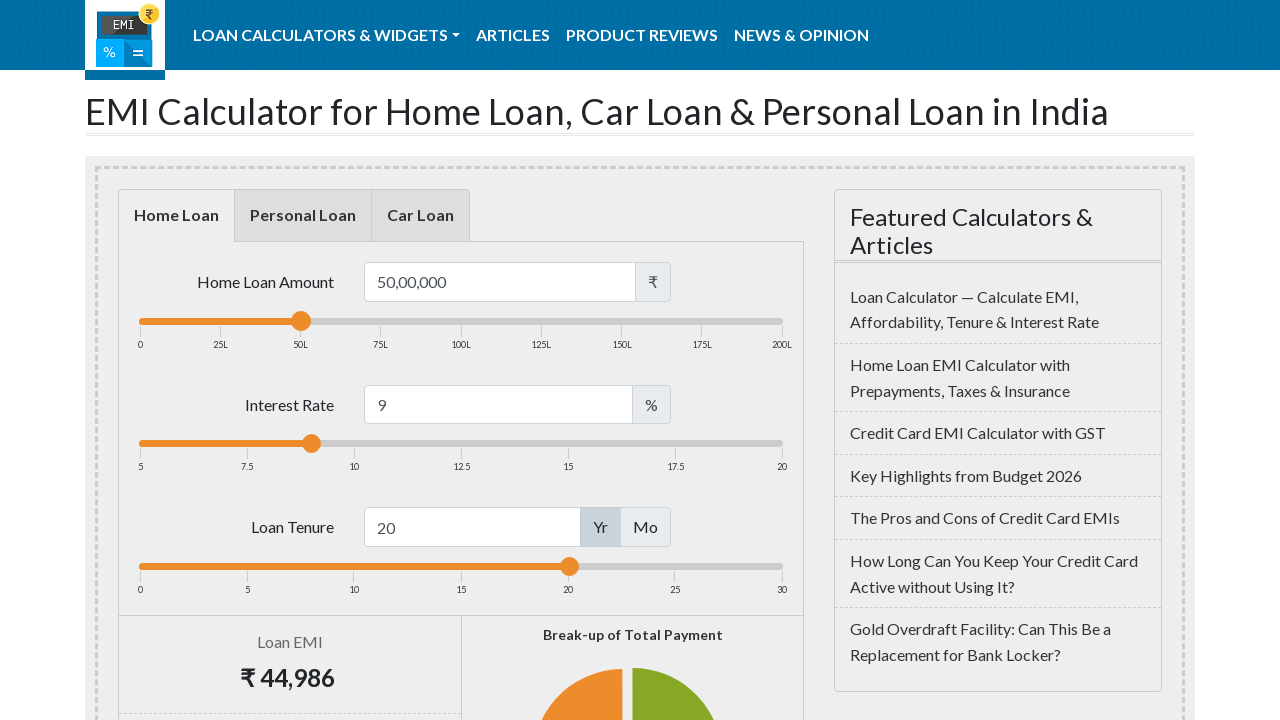

Verified homepage heading is visible
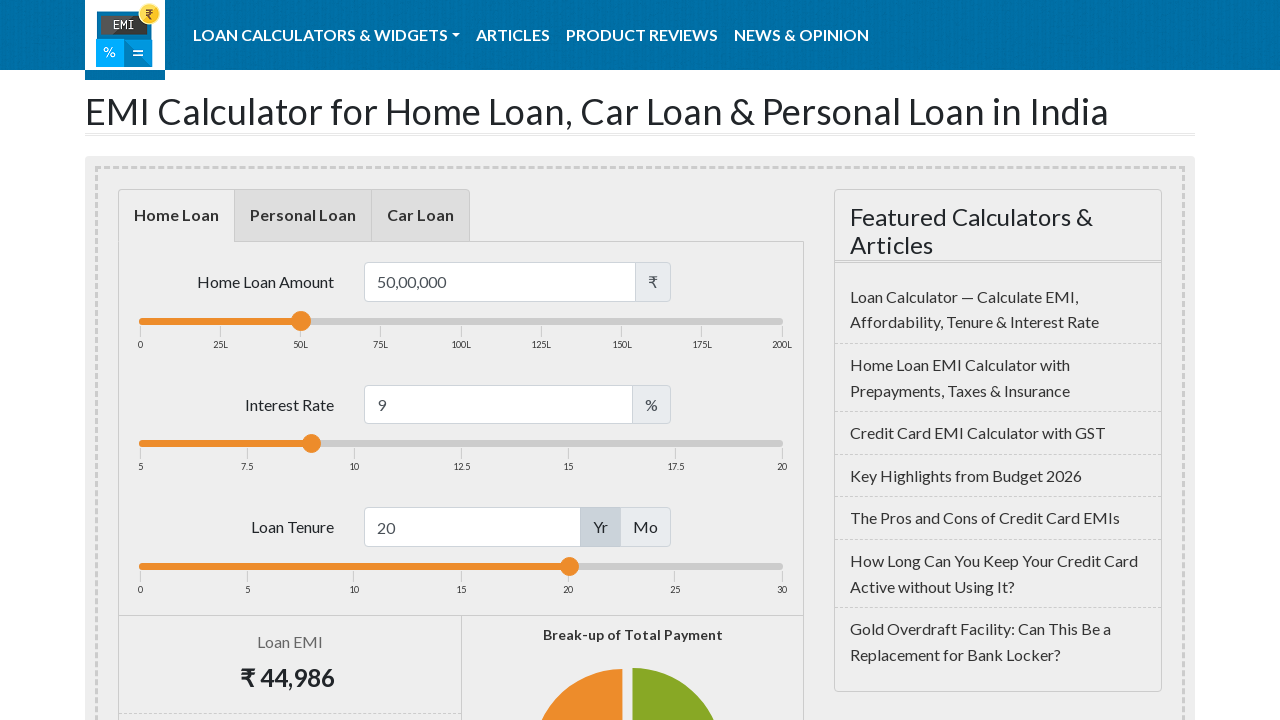

Clicked on LOAN CALCULATORS dropdown at (327, 35) on text=LOAN CALCULATORS
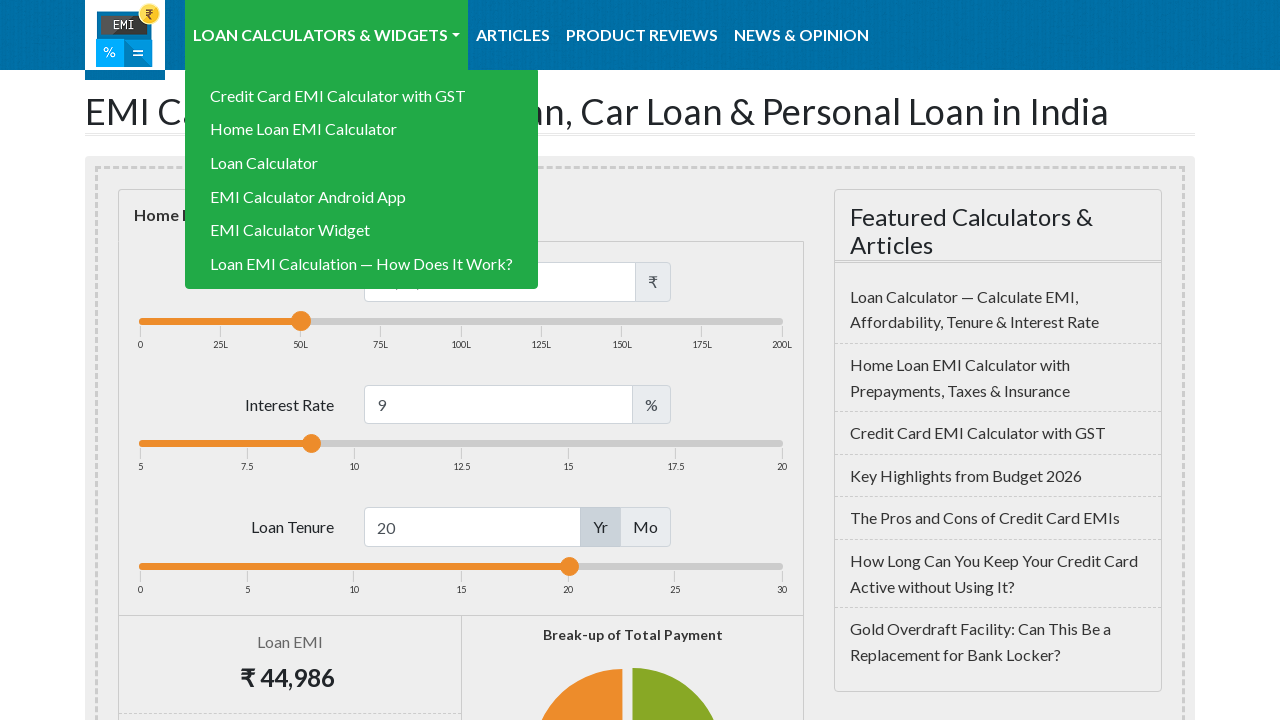

Clicked on Home Loan EMI Calculator option from dropdown at (362, 129) on text=Home Loan EMI Calculator
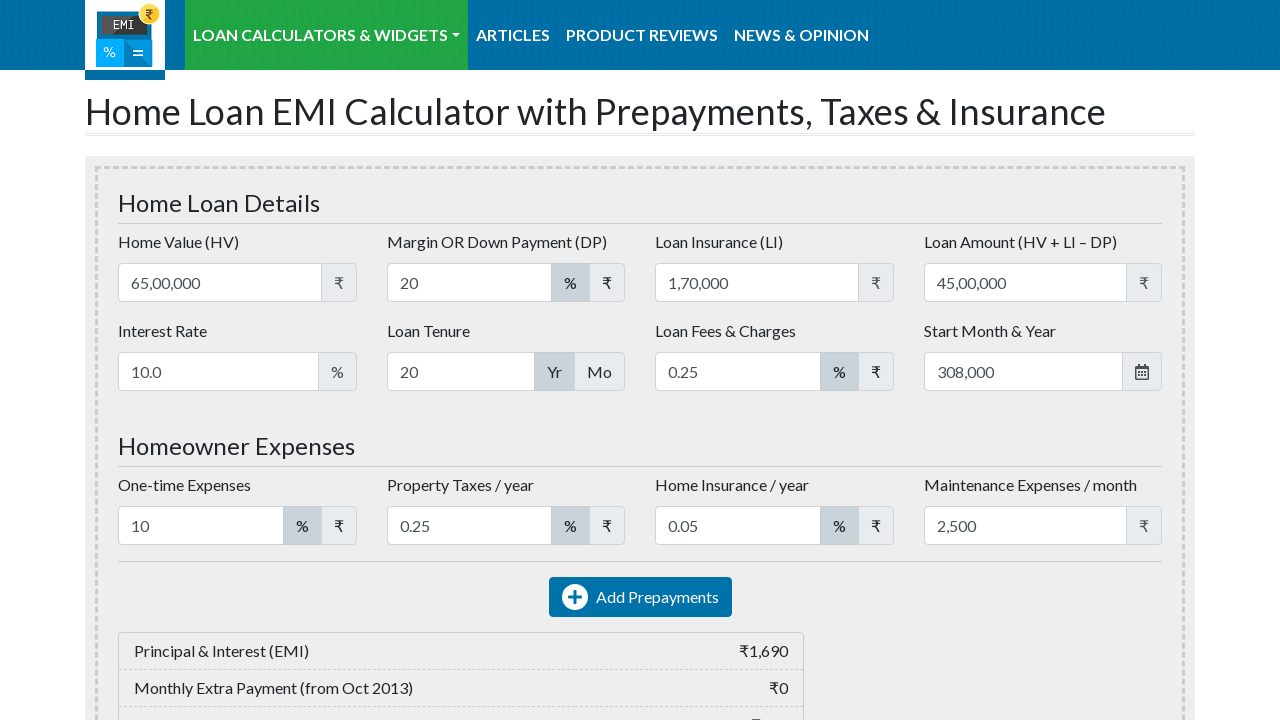

Navigated directly to home loan EMI calculator page
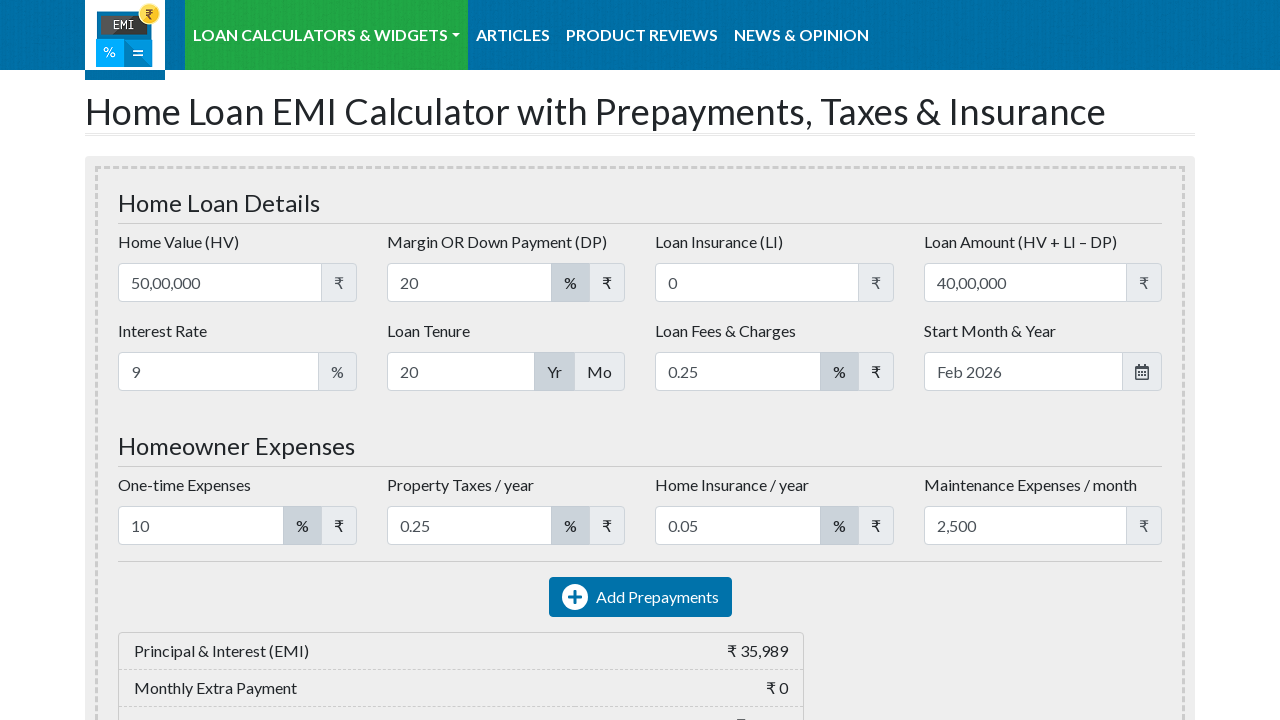

Verified home loan page heading is visible
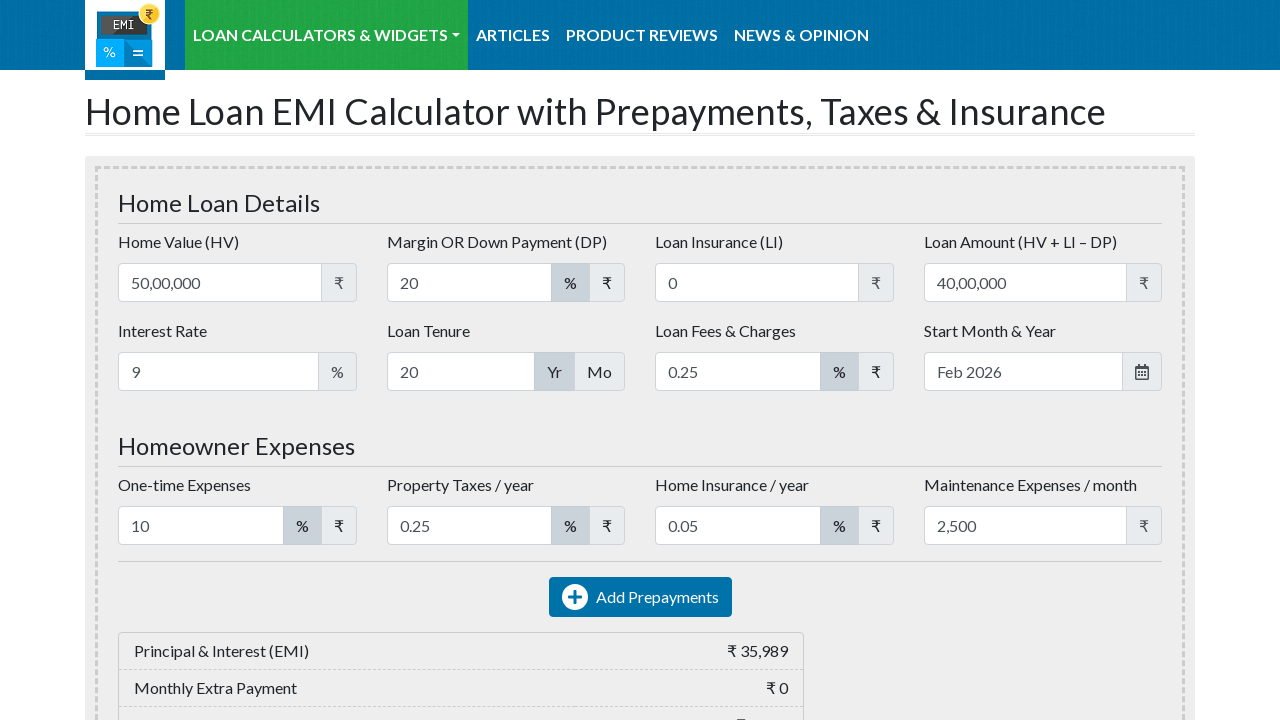

Clicked on LOAN CALCULATORS dropdown again at (327, 35) on text=LOAN CALCULATORS
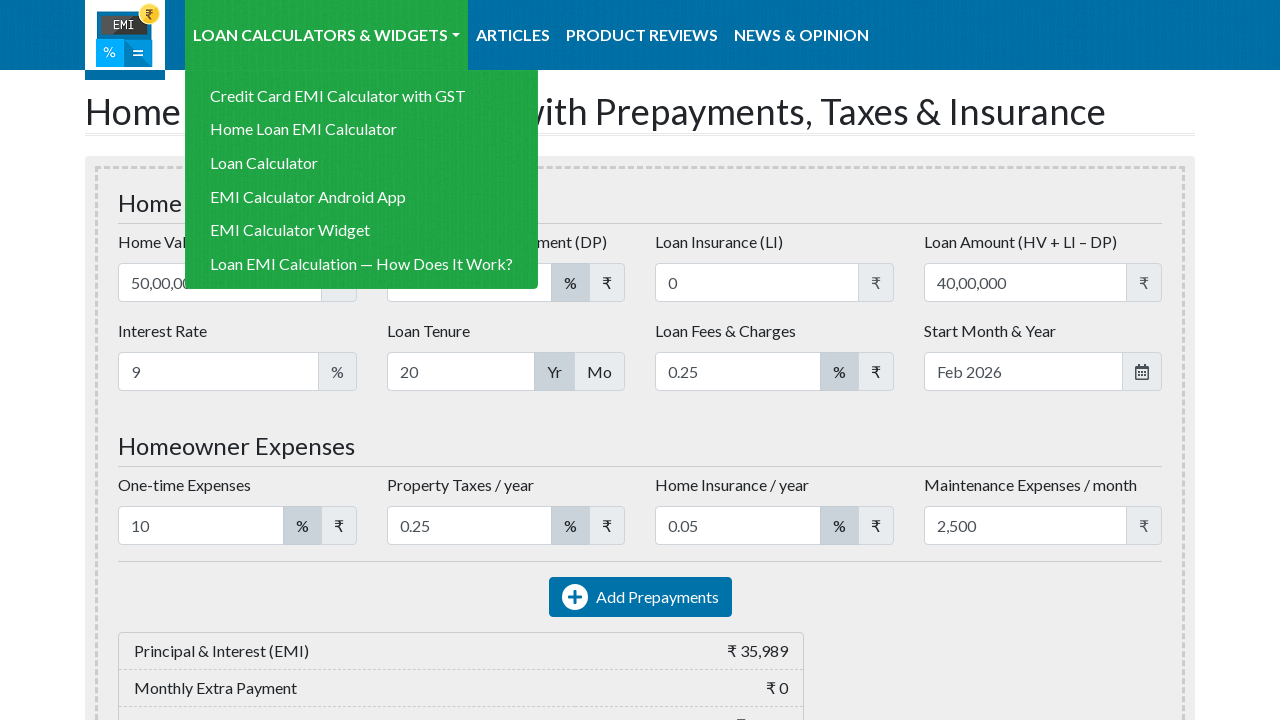

Clicked on Loan Calculator option from dropdown at (327, 35) on text=Loan Calculator
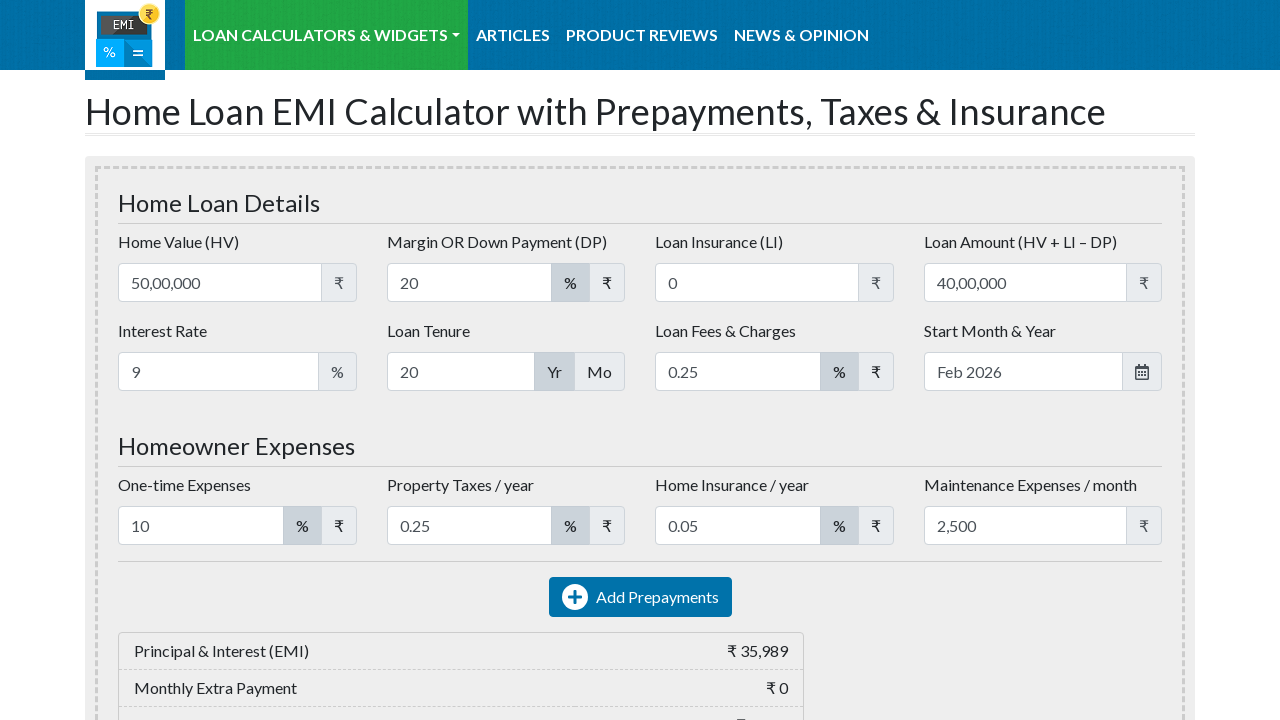

Navigated directly to loan calculator page
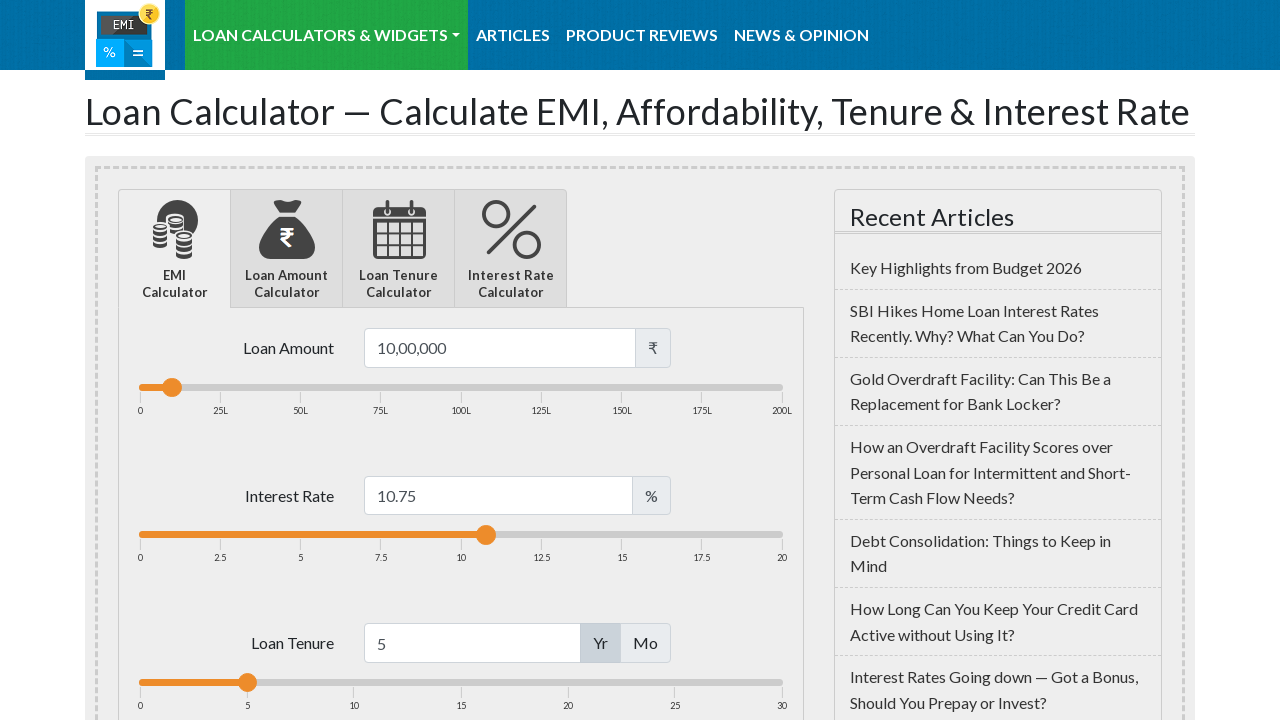

Verified loan calculator page heading is visible
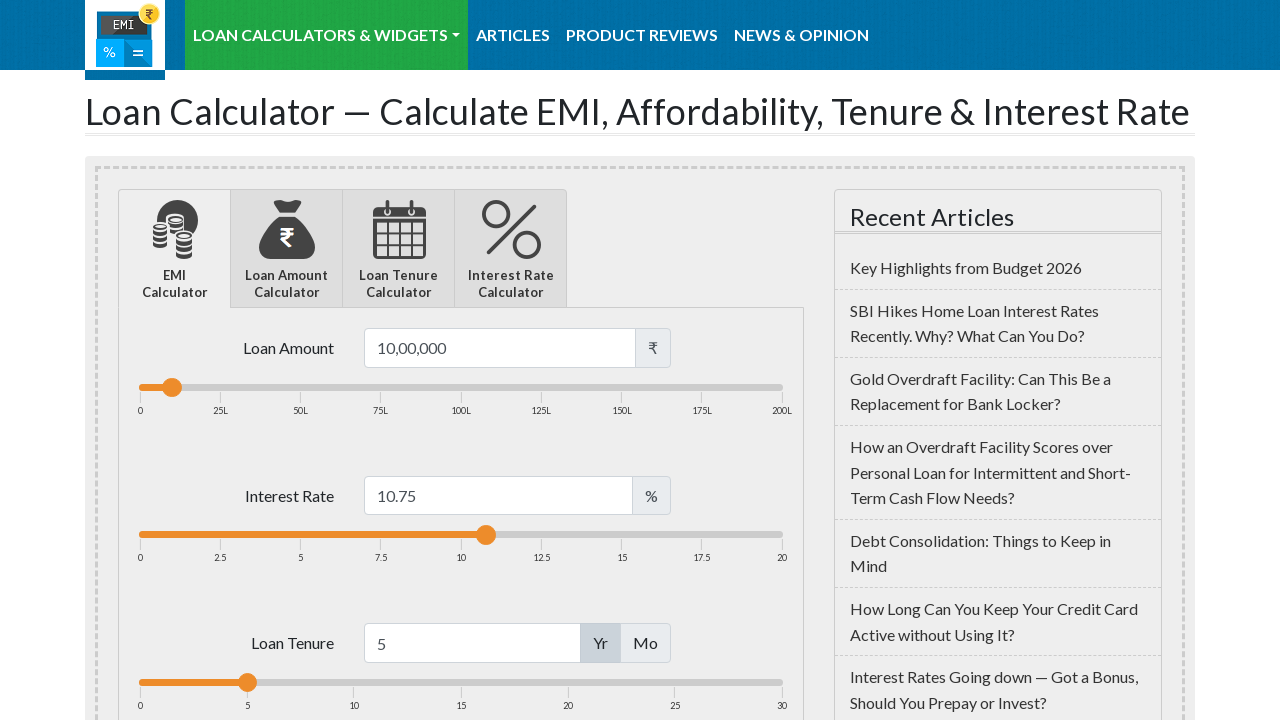

Clicked on home logo to return to homepage at (125, 40) on .navbar-brand
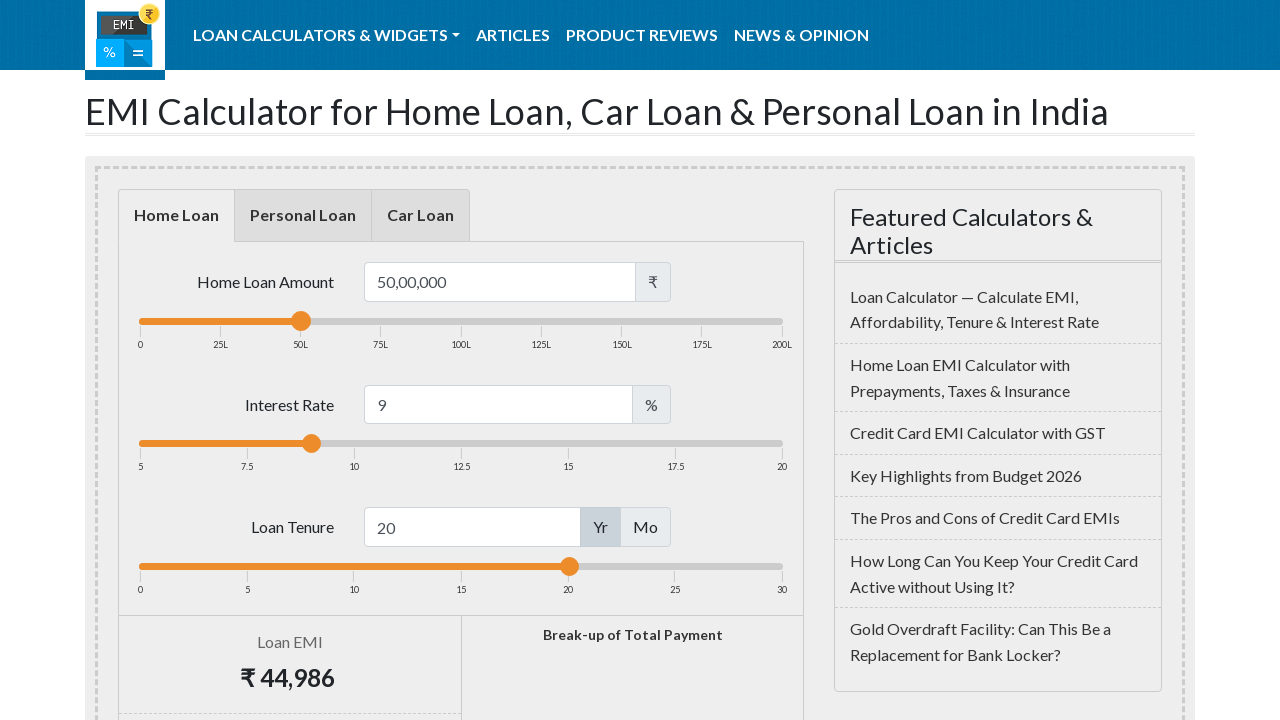

Navigated back to homepage
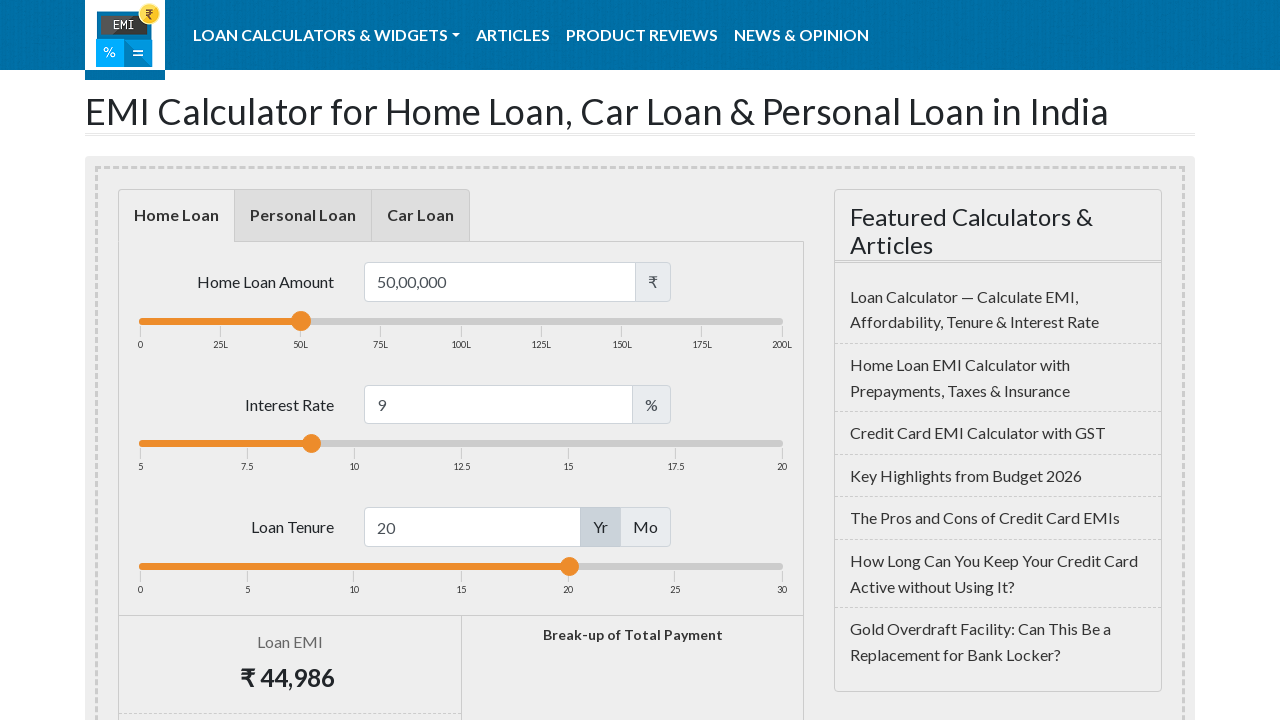

Verified back on homepage with heading visible
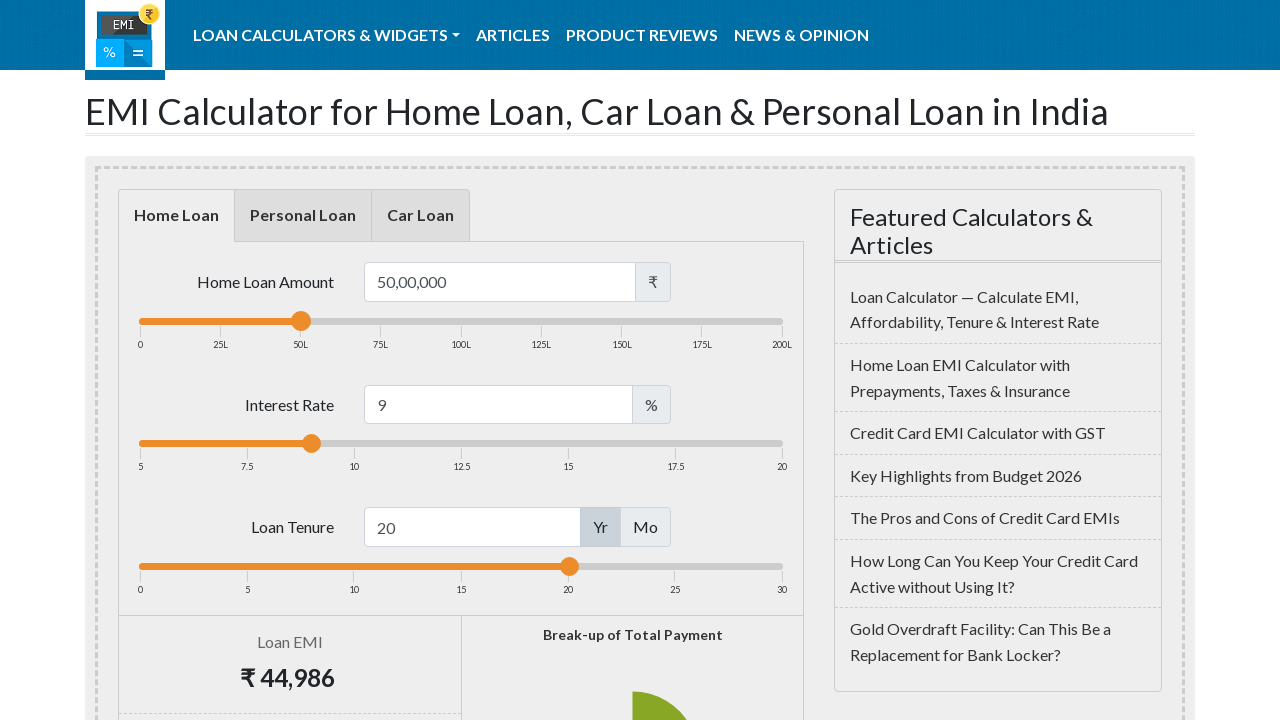

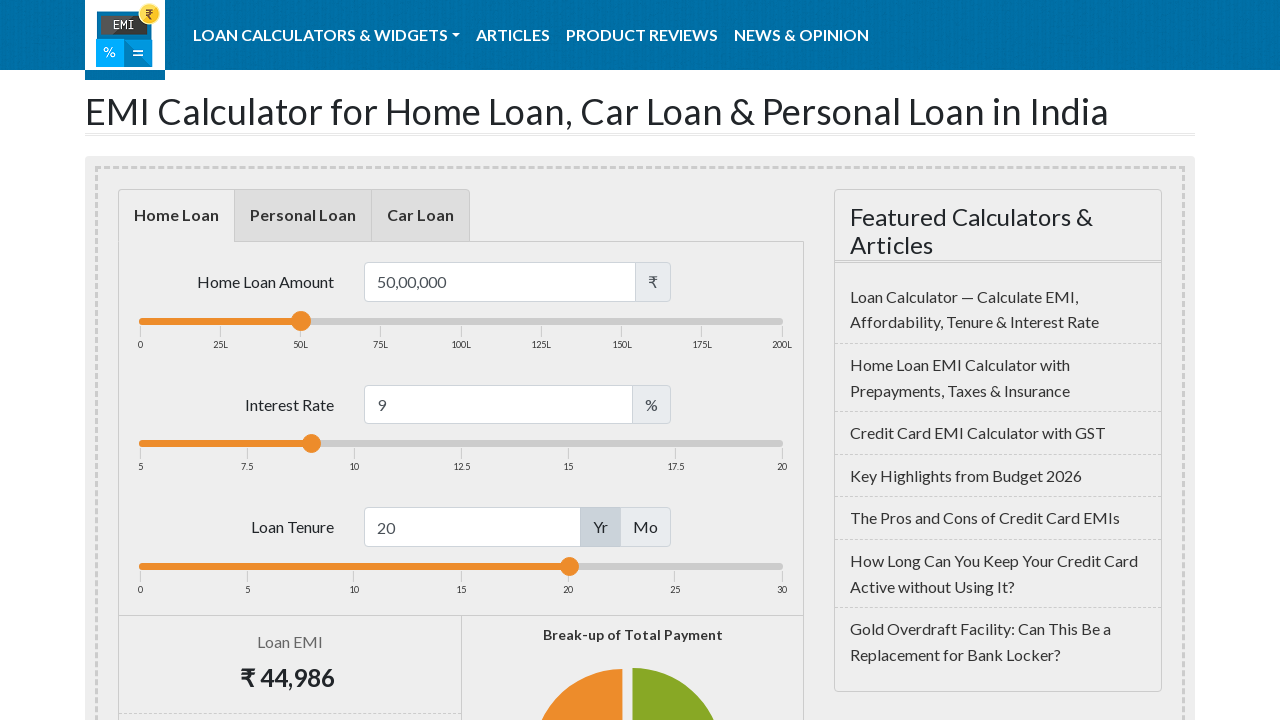